Tests table interaction by locating and verifying table cells are present on the page

Starting URL: https://only-testing-blog.blogspot.com/2014/01/textbox.html

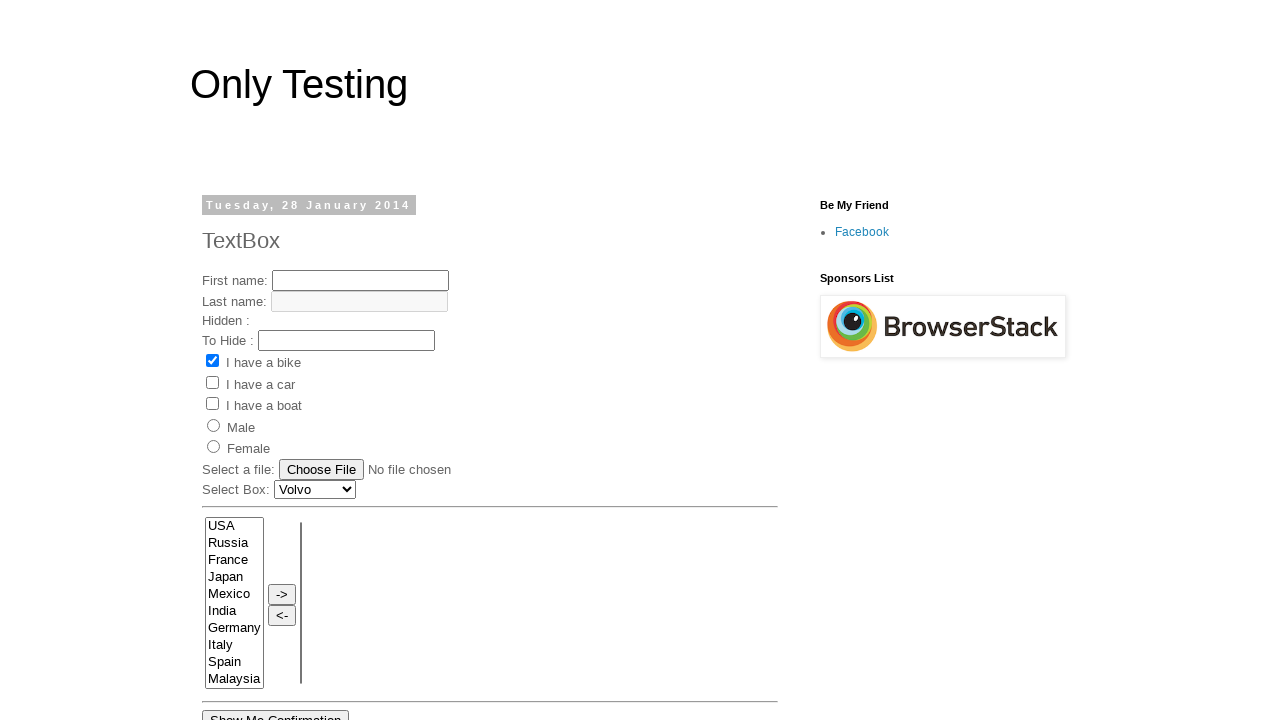

Waited for second table element to be present on the page
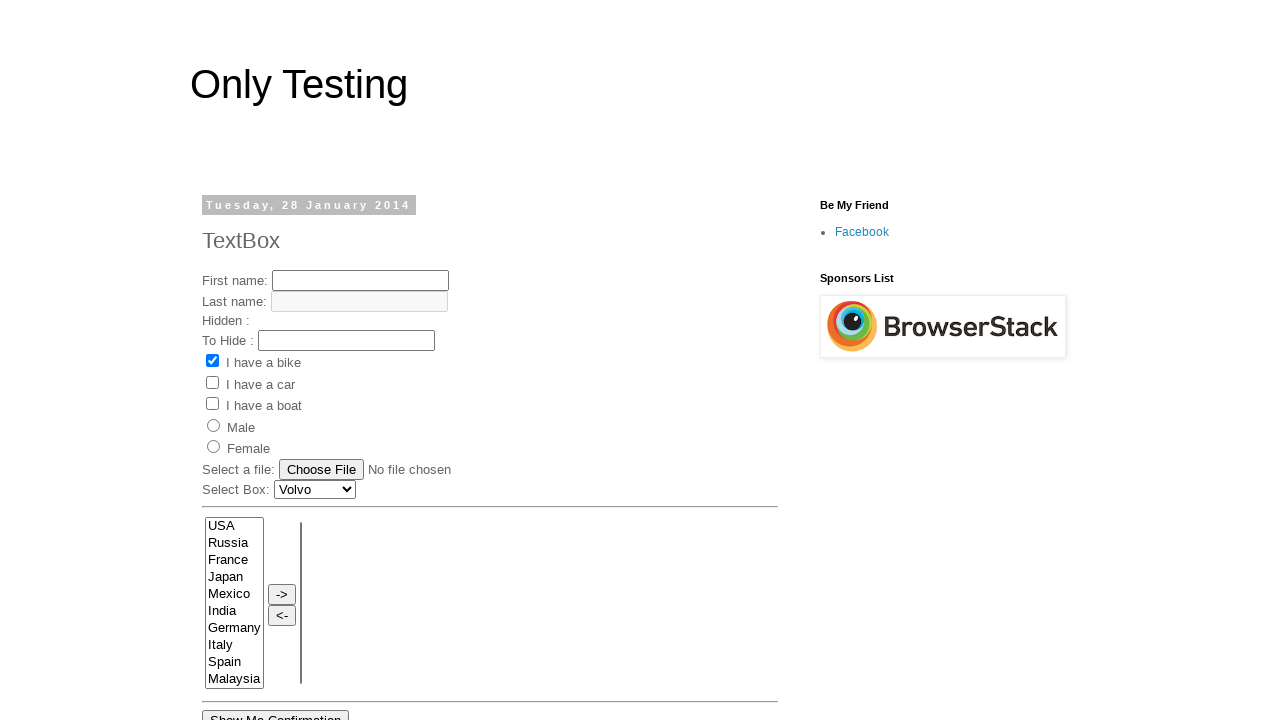

Verified first table cell in the second table is present
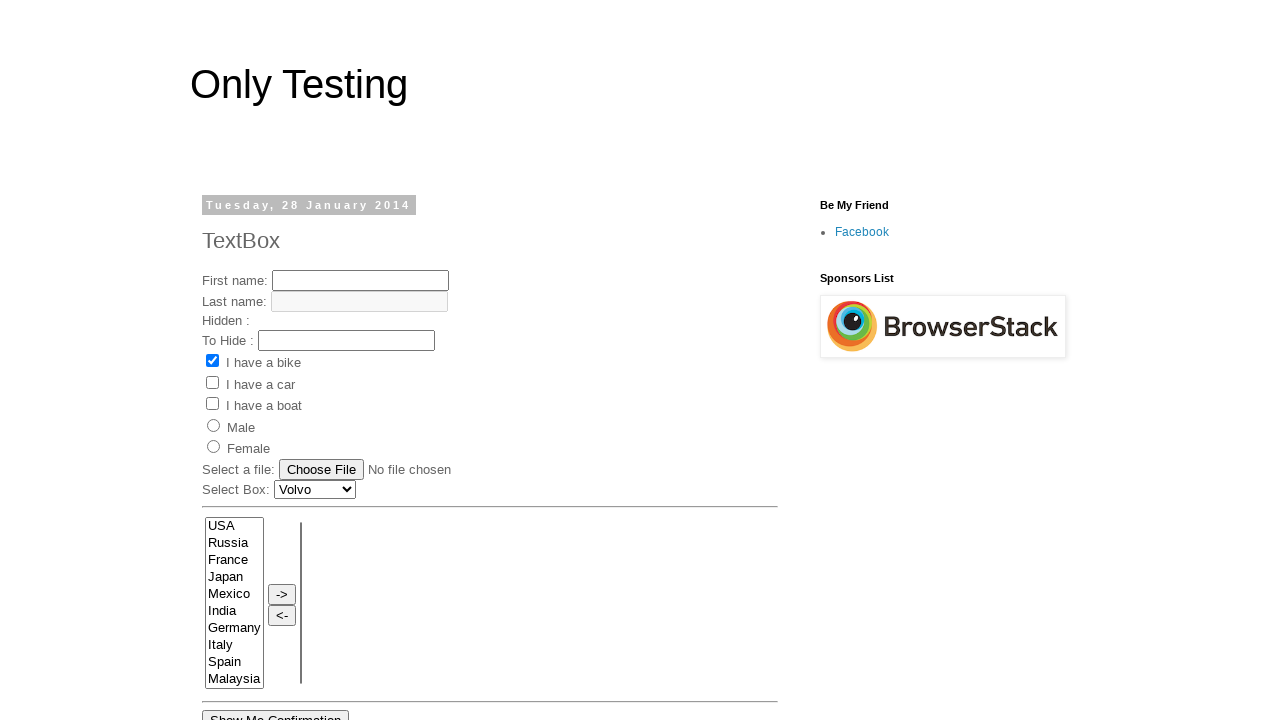

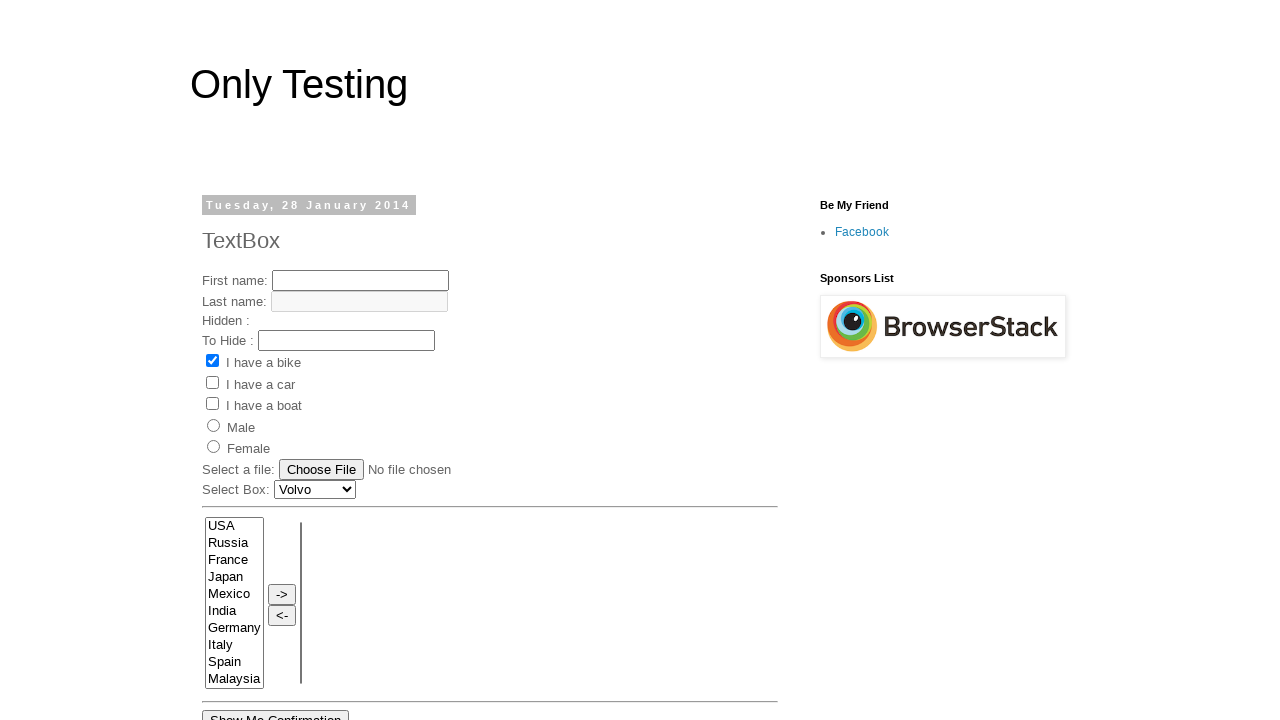